Launches browser and navigates to the Jawa Yezdi store website, verifying the page loads successfully.

Starting URL: https://jawayezdistore.com/

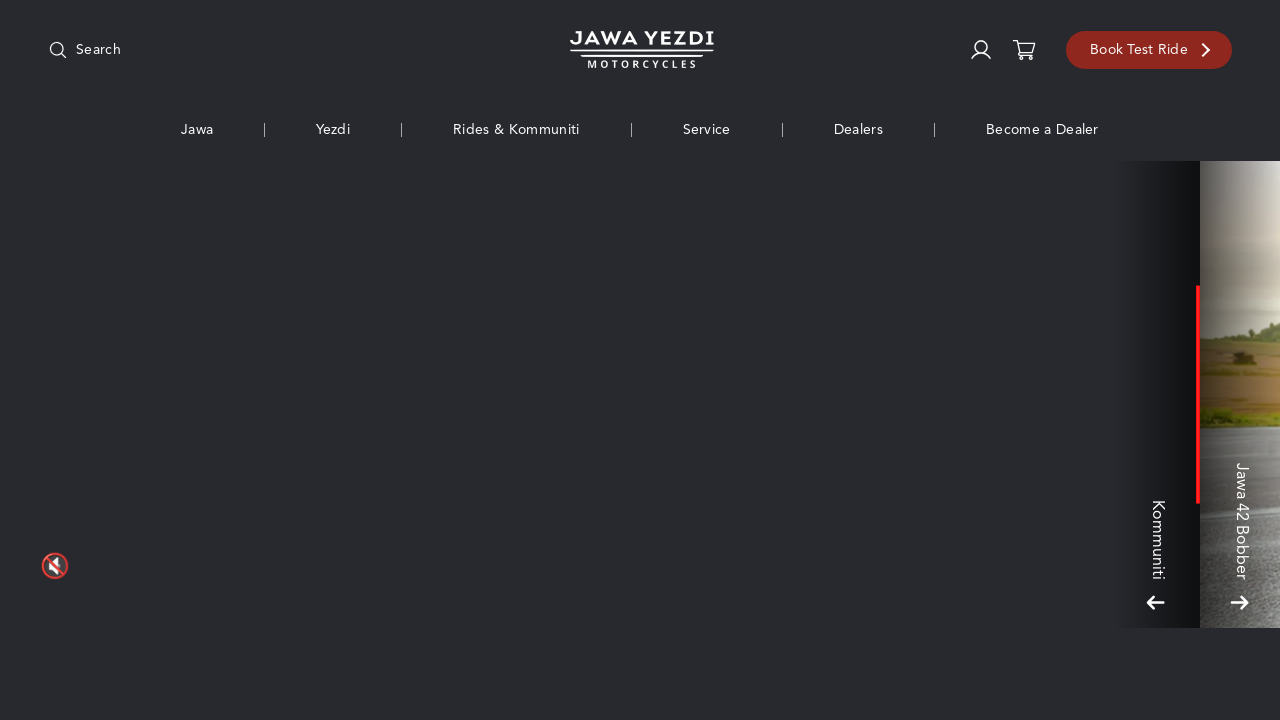

Waited for page DOM to fully load
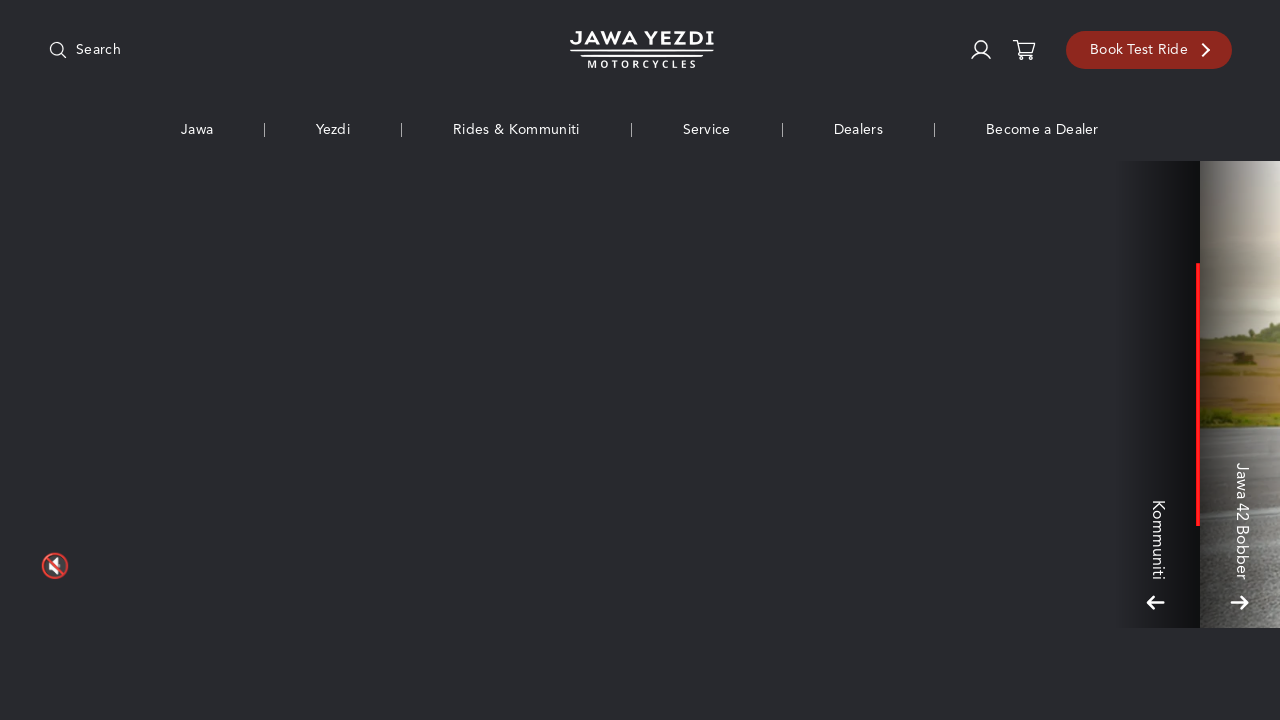

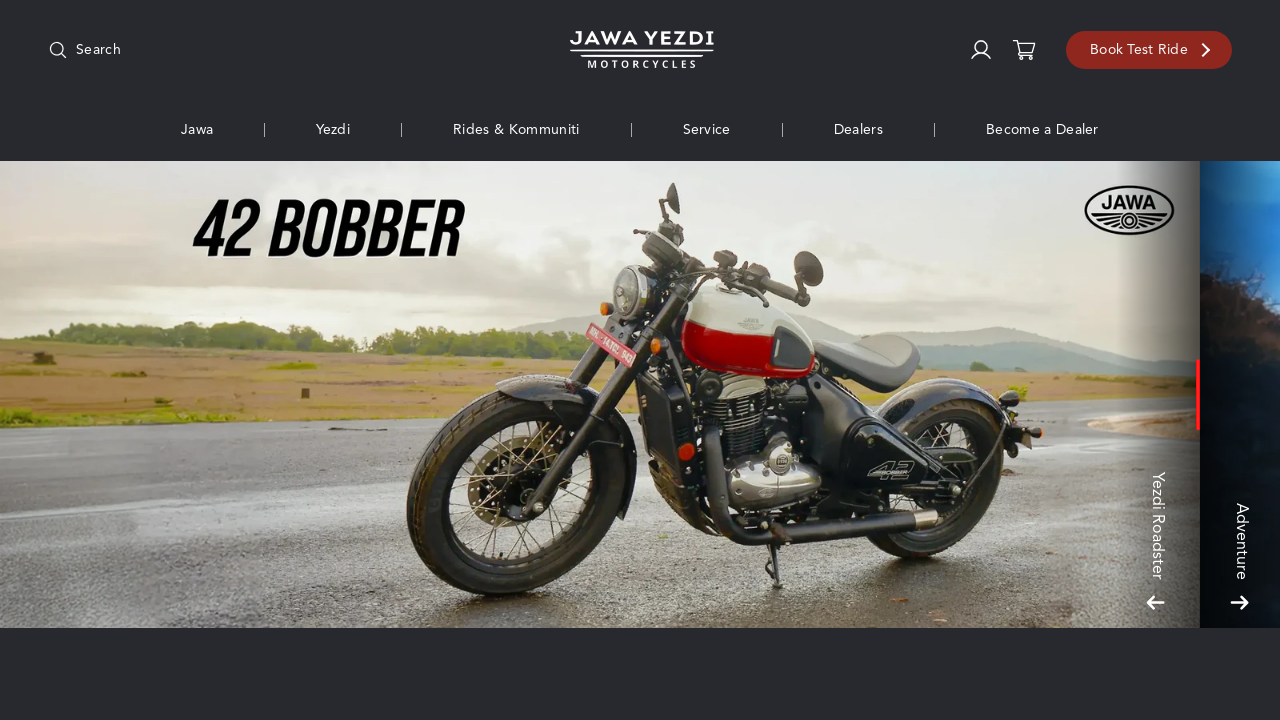